Tests JavaScript prompt dialog by entering text and accepting it

Starting URL: https://the-internet.herokuapp.com/javascript_alerts

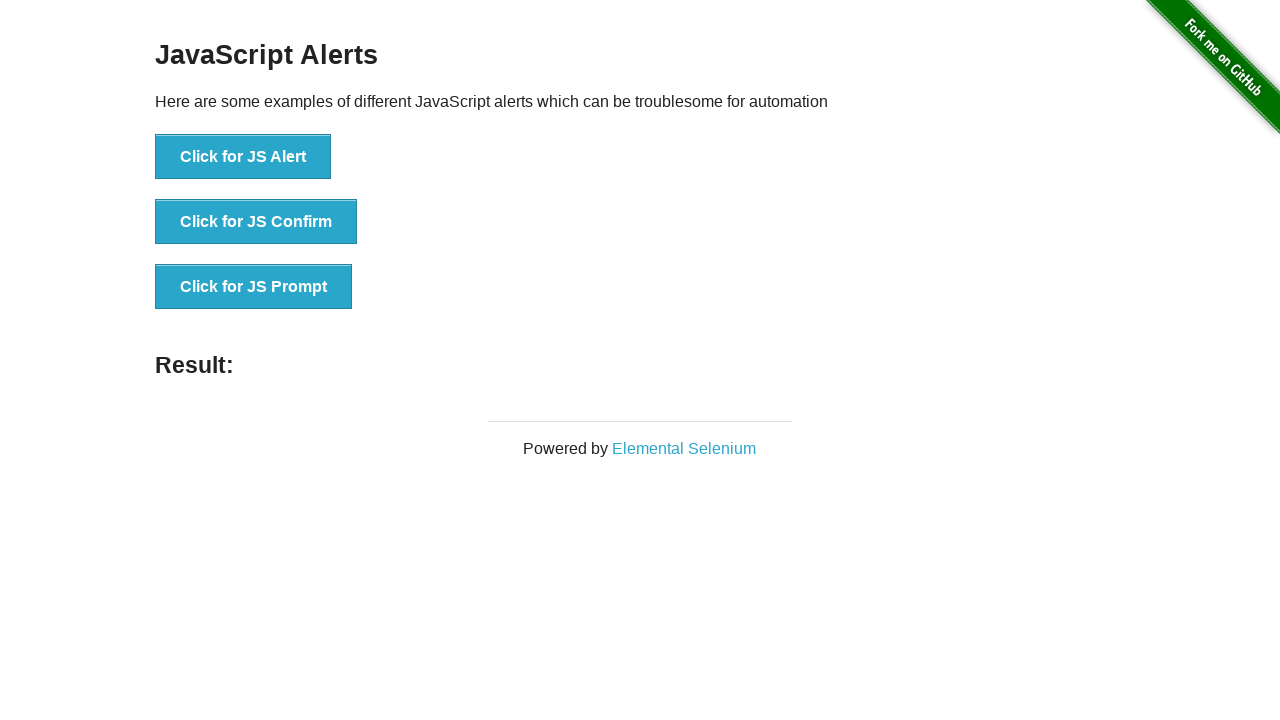

Set up dialog handler to accept prompt with 'Test' text
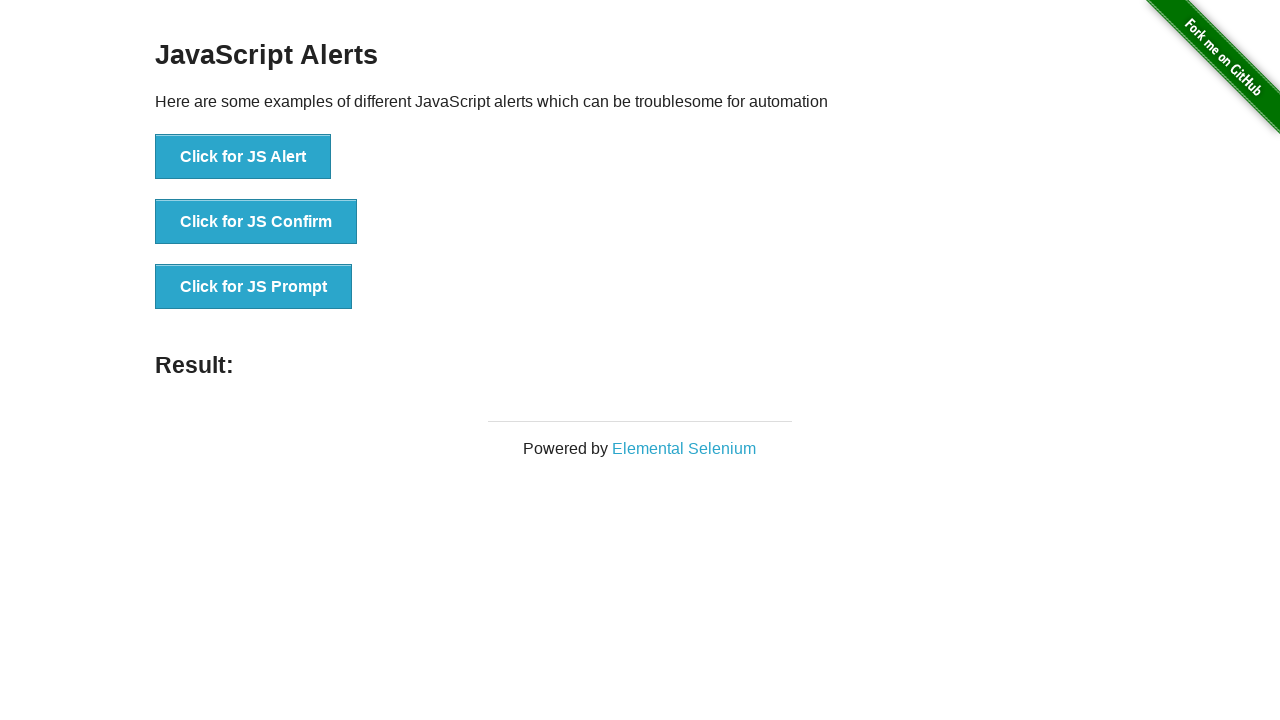

Clicked the JavaScript prompt button at (254, 287) on xpath=//*[@id='content']/div/ul/li[3]/button
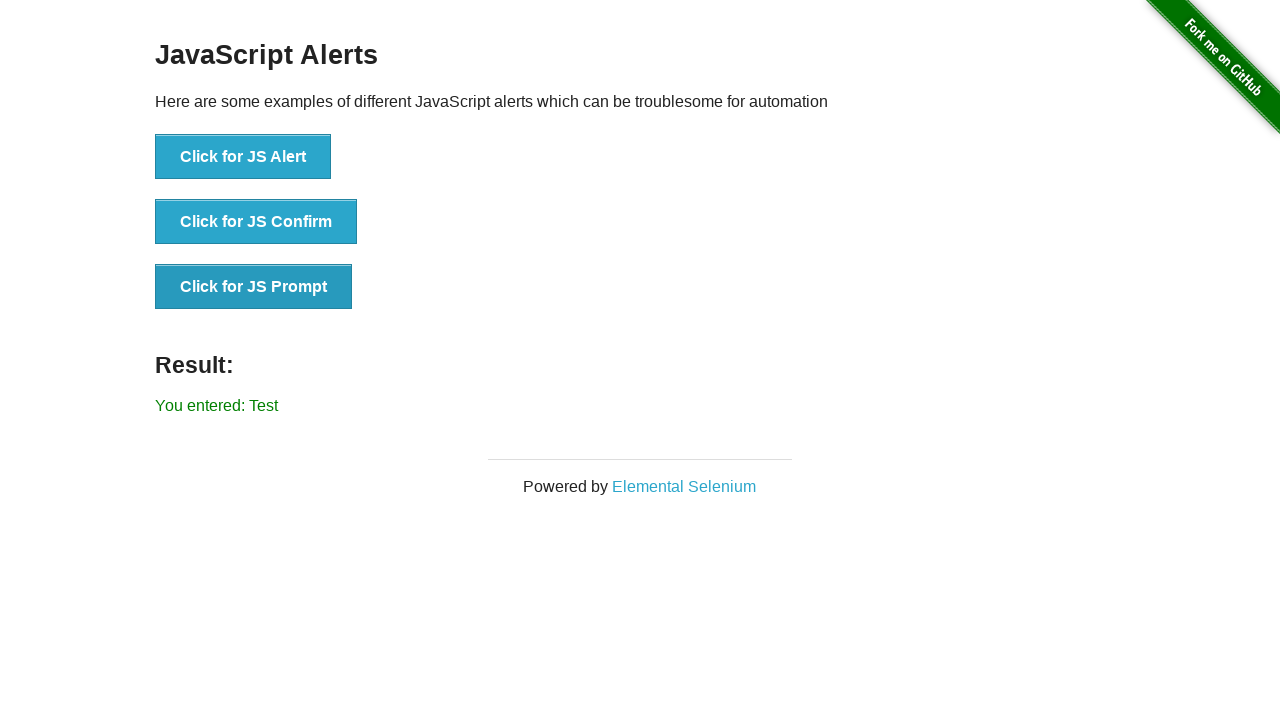

Waited for result message to appear after accepting prompt
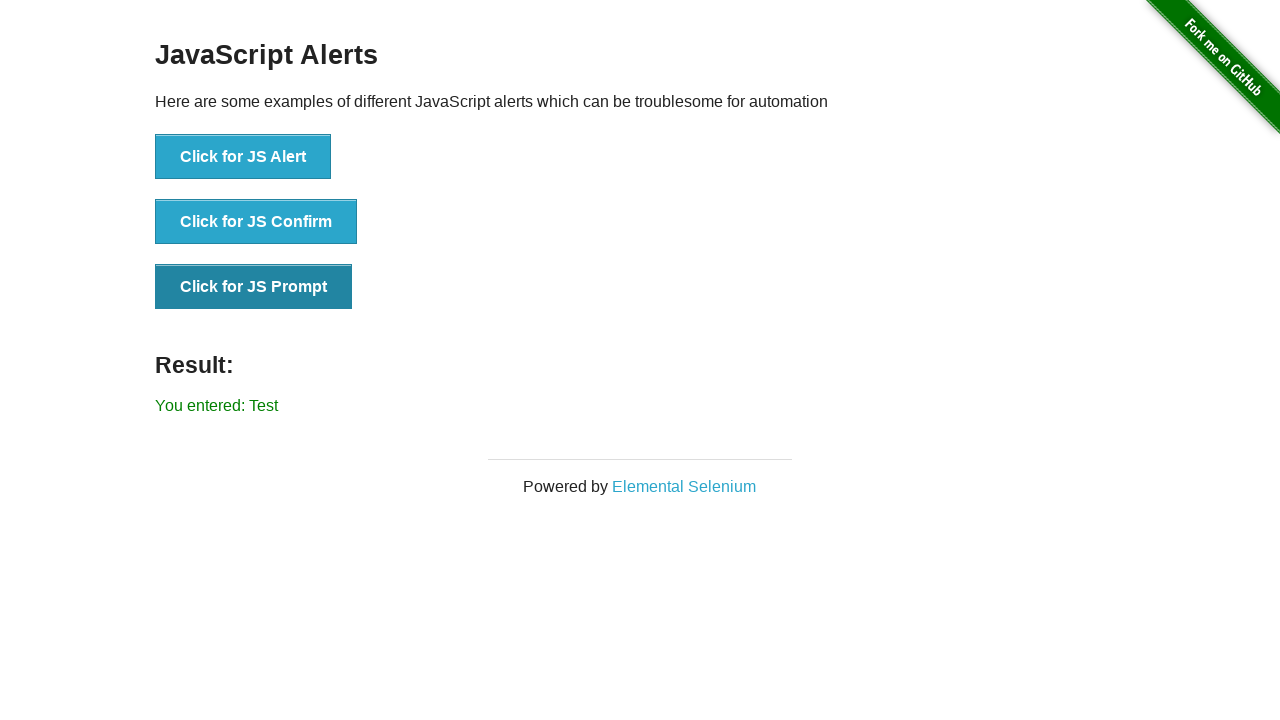

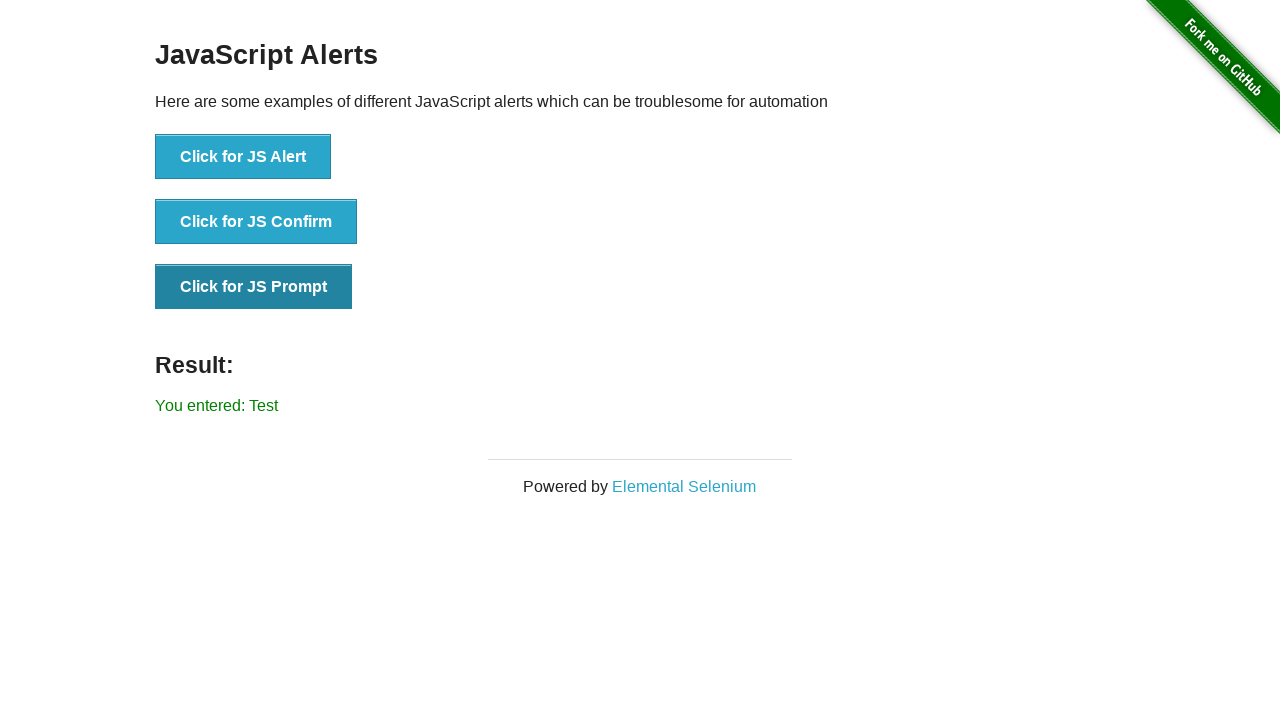